Tests a confirmation dialog by clicking a button and dismissing the confirm box

Starting URL: https://demoqa.com/alerts

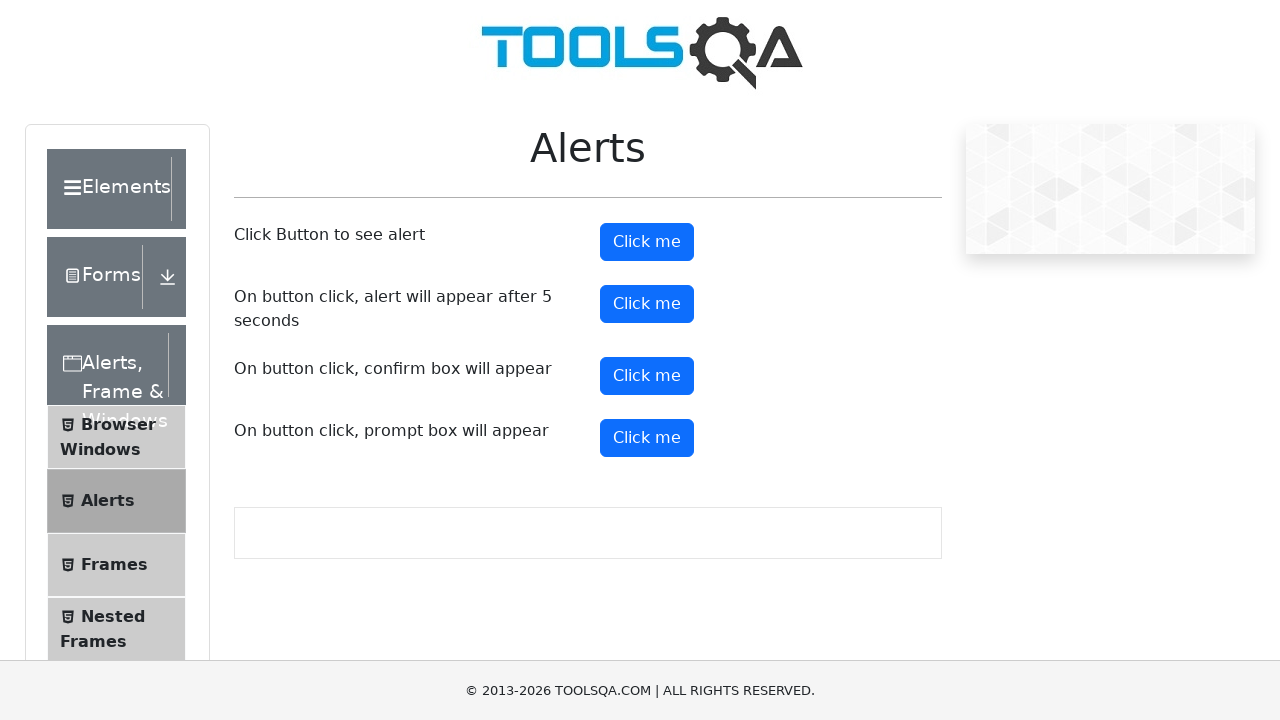

Located and scrolled to the confirm button
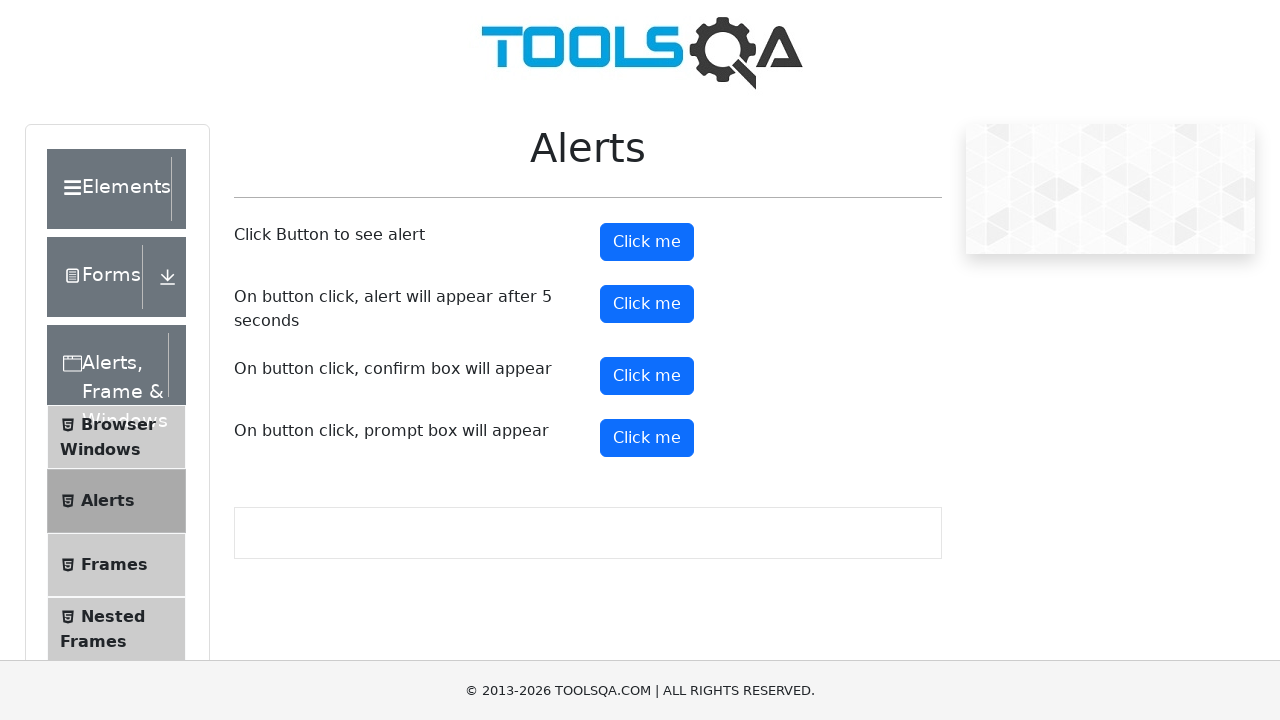

Clicked the confirm button to trigger the confirmation dialog at (647, 376) on #confirmButton
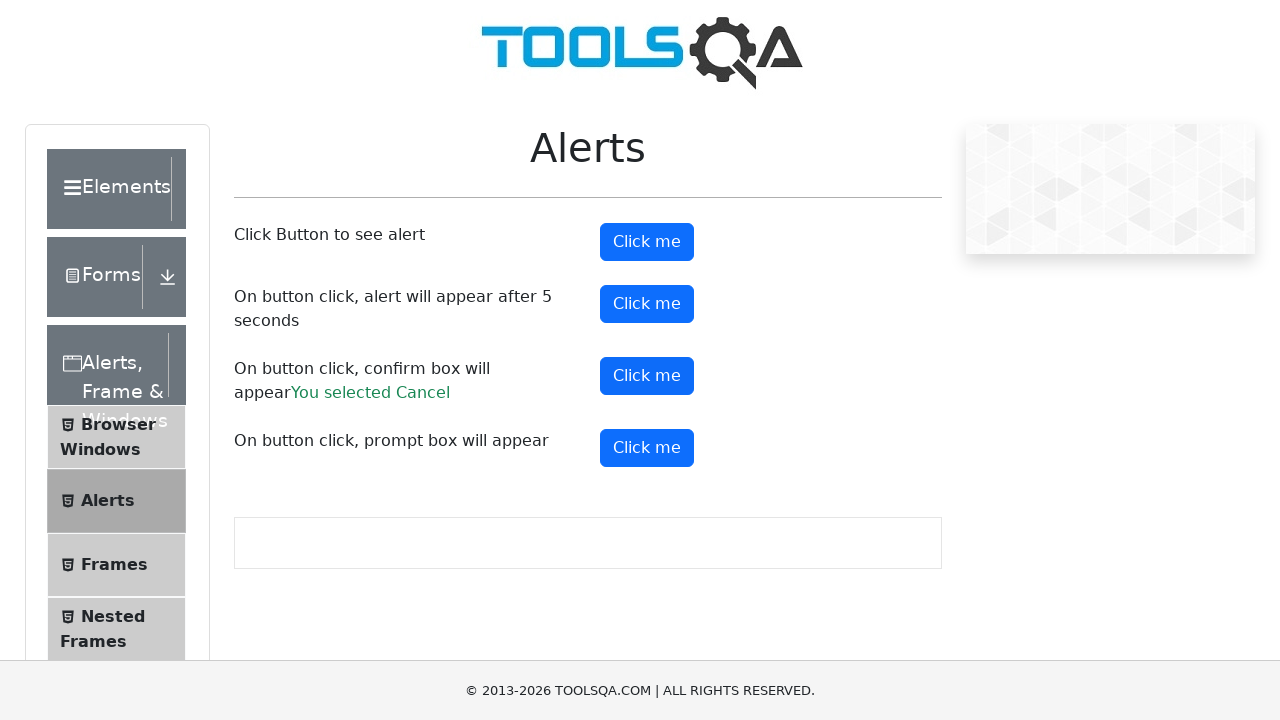

Set up dialog handler to dismiss the confirmation box
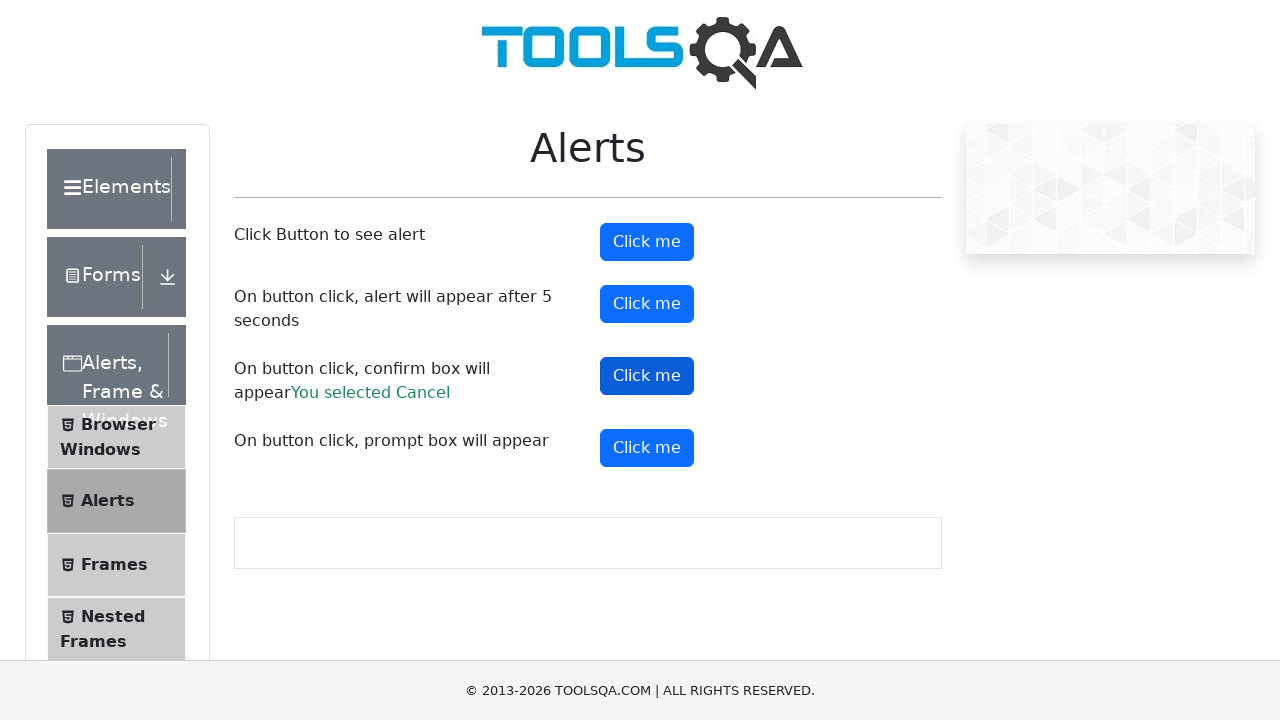

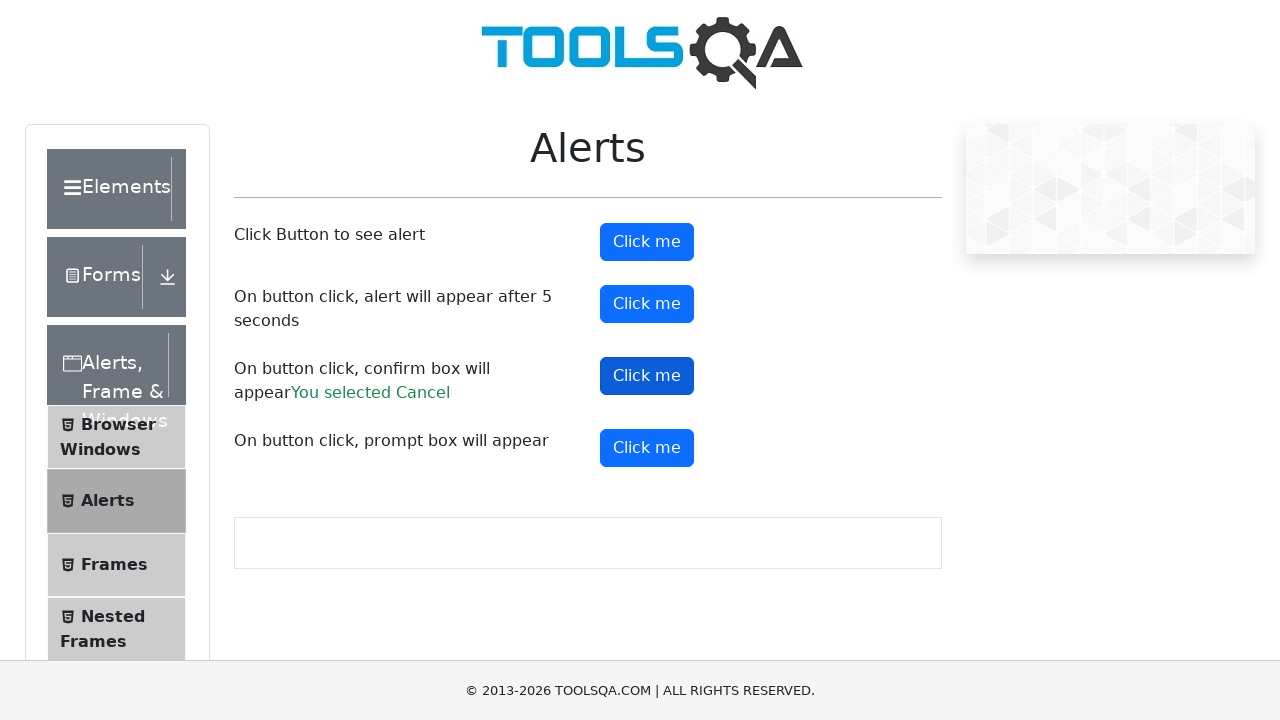